Tests checking and unchecking the mark all as complete toggle to clear completion state

Starting URL: https://demo.playwright.dev/todomvc

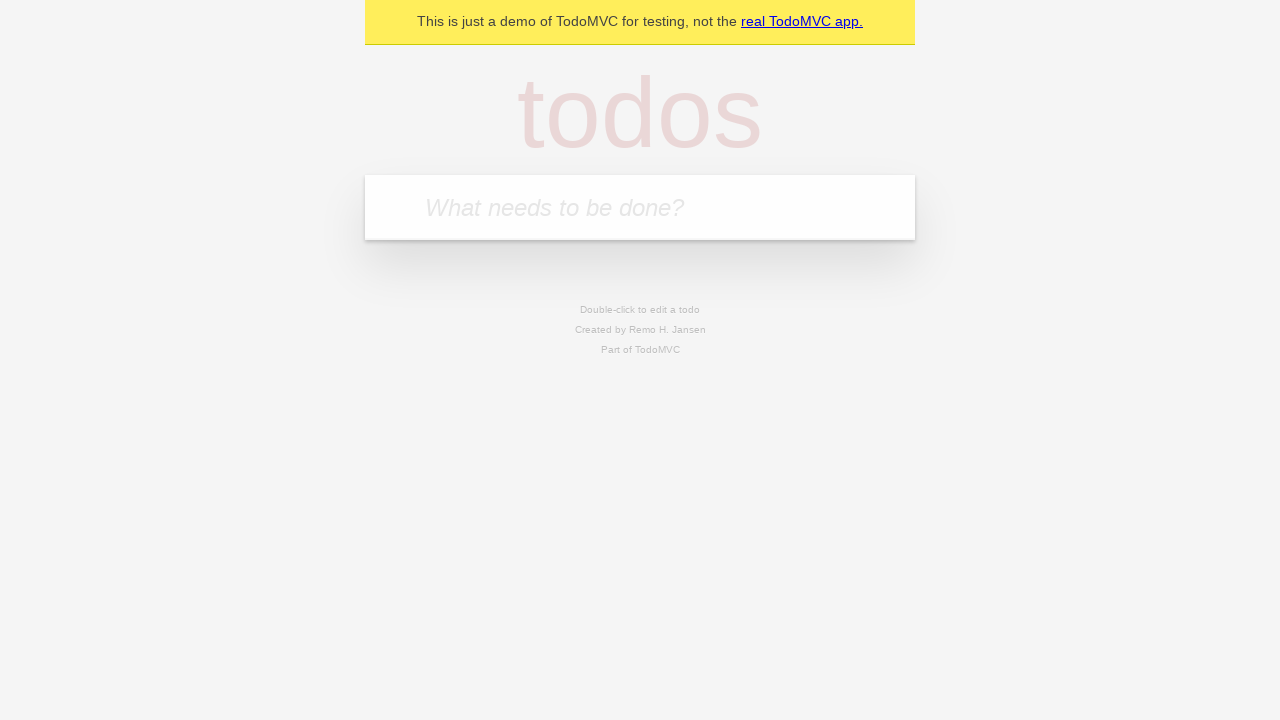

Filled todo input with 'buy some cheese' on internal:attr=[placeholder="What needs to be done?"i]
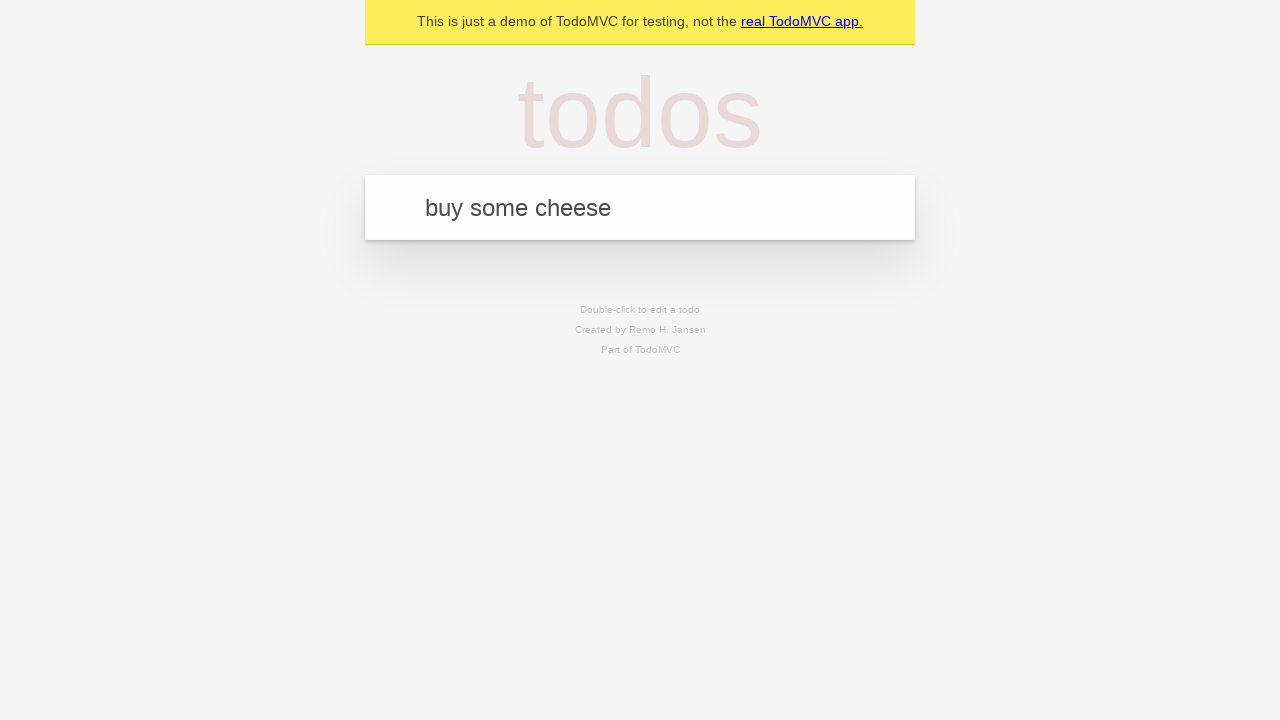

Pressed Enter to create first todo item on internal:attr=[placeholder="What needs to be done?"i]
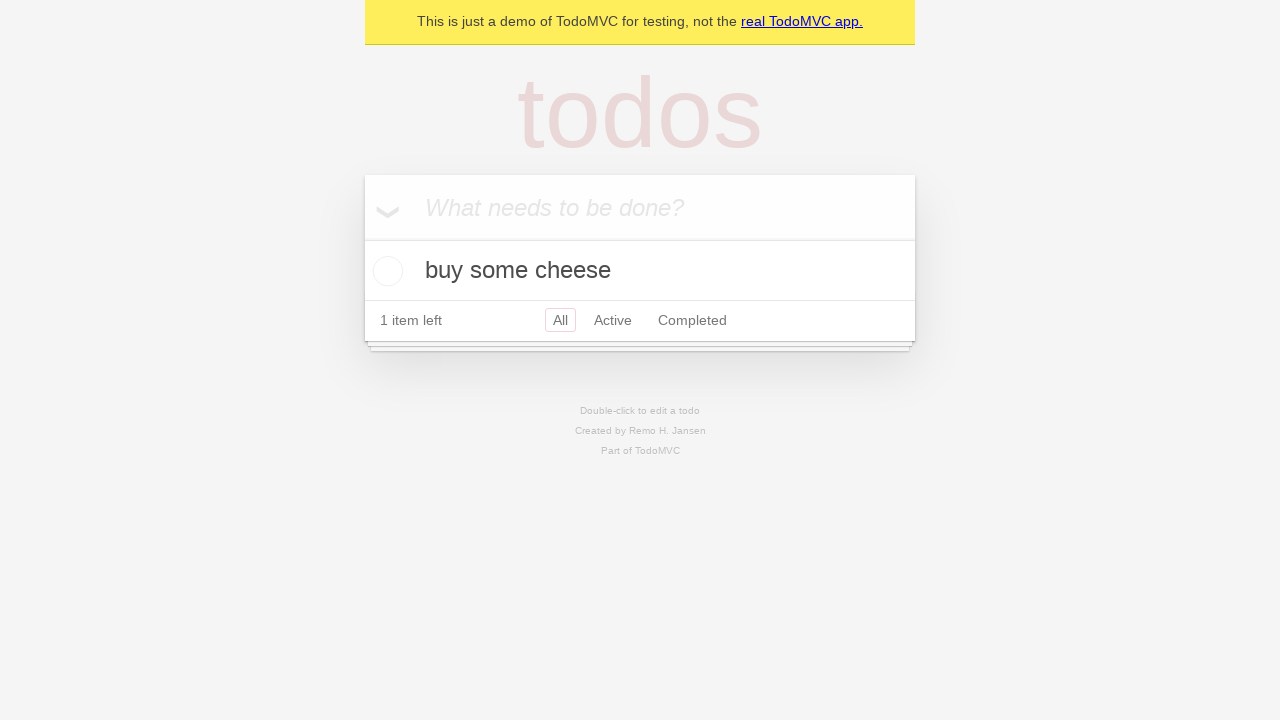

Filled todo input with 'feed the cat' on internal:attr=[placeholder="What needs to be done?"i]
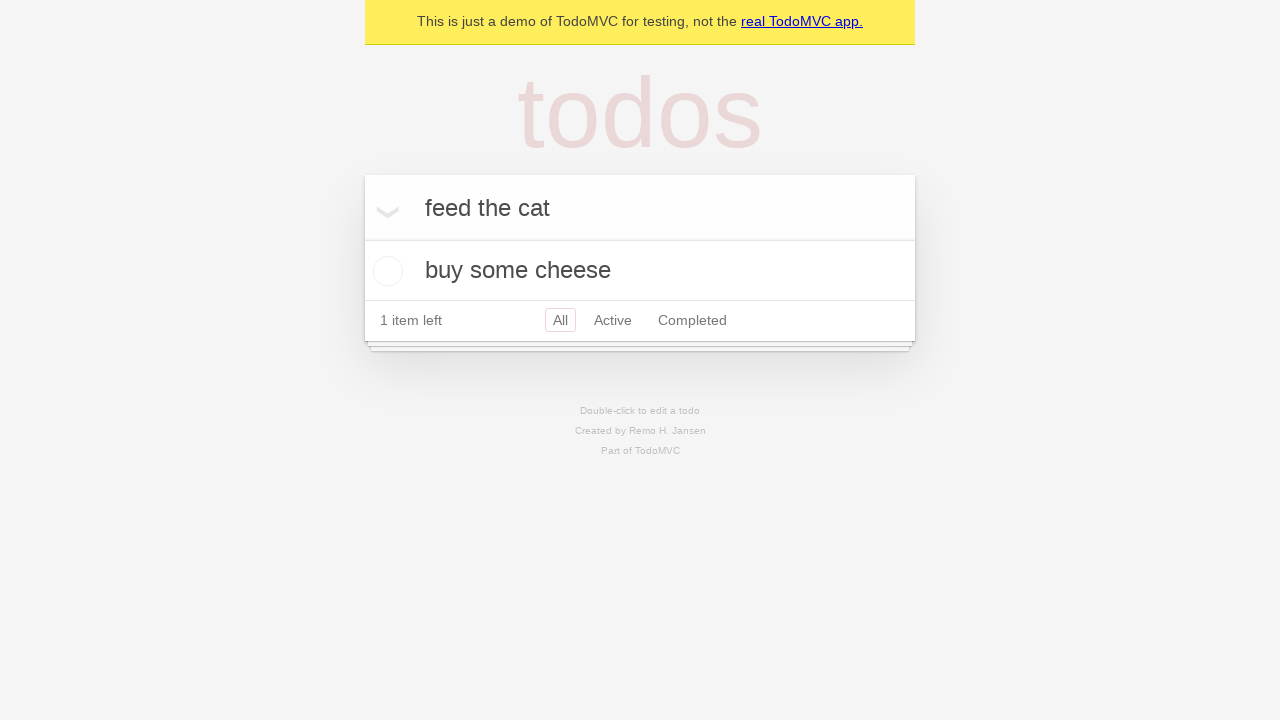

Pressed Enter to create second todo item on internal:attr=[placeholder="What needs to be done?"i]
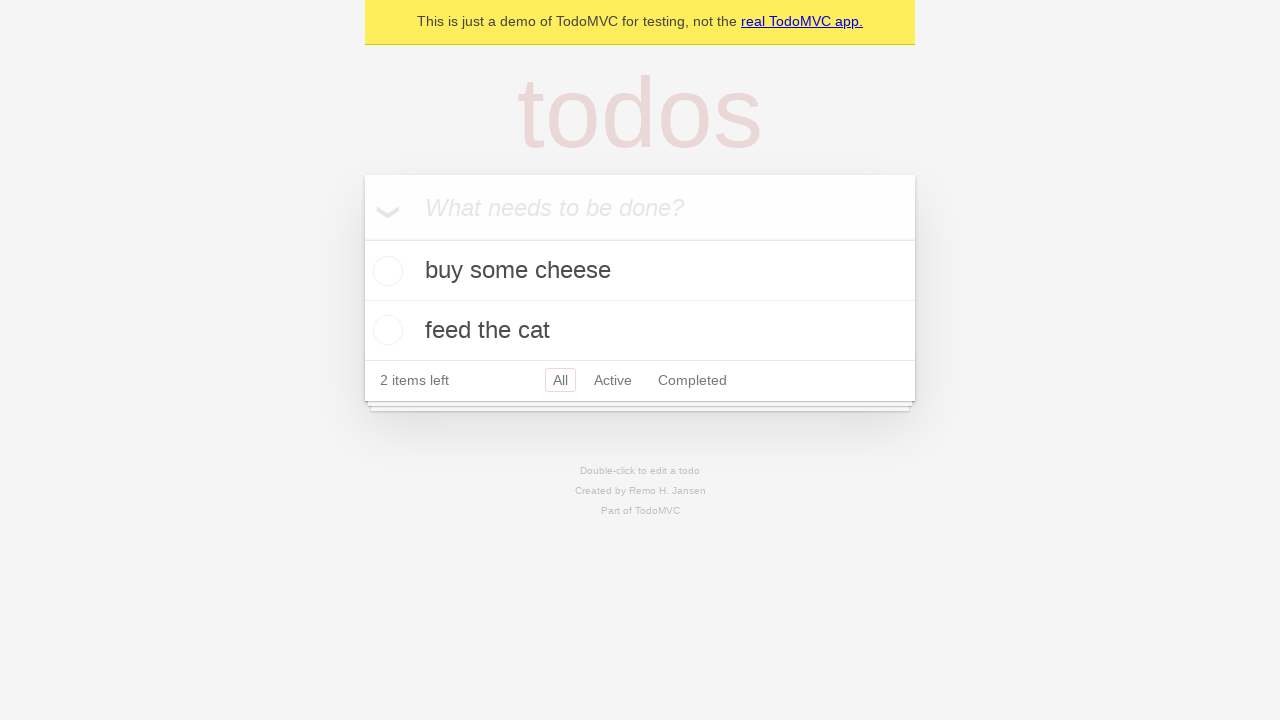

Filled todo input with 'book a doctors appointment' on internal:attr=[placeholder="What needs to be done?"i]
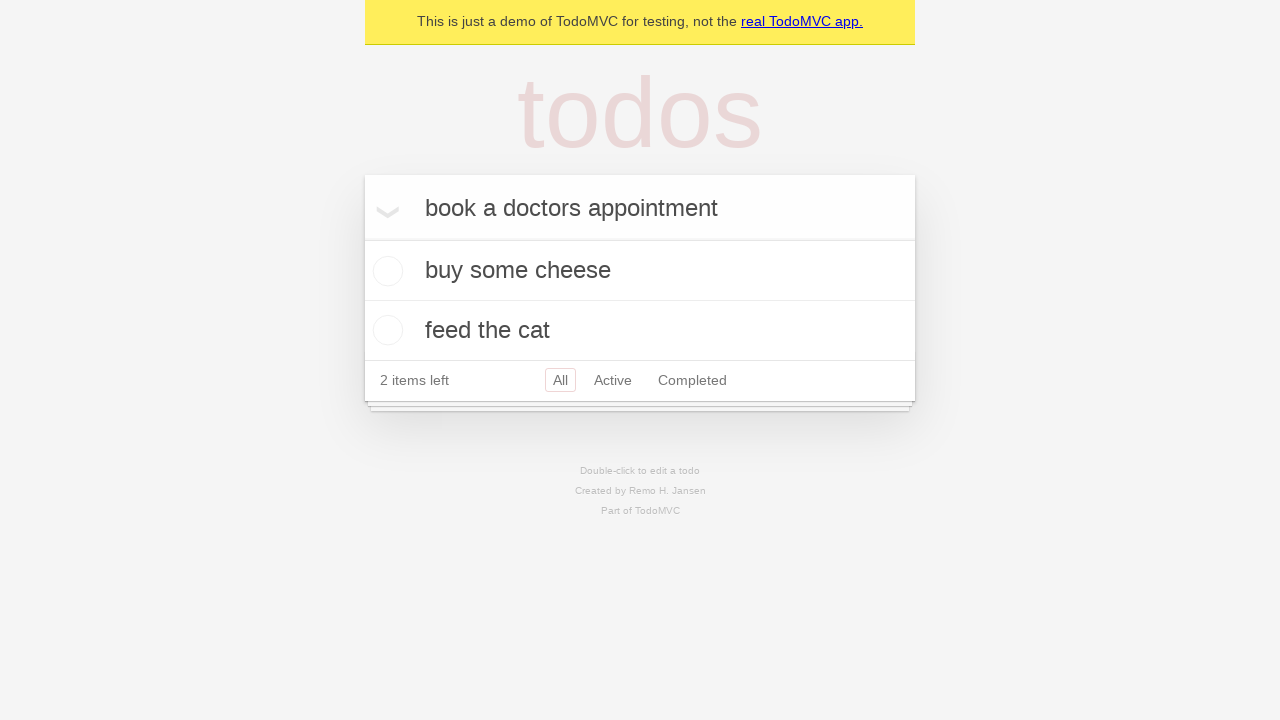

Pressed Enter to create third todo item on internal:attr=[placeholder="What needs to be done?"i]
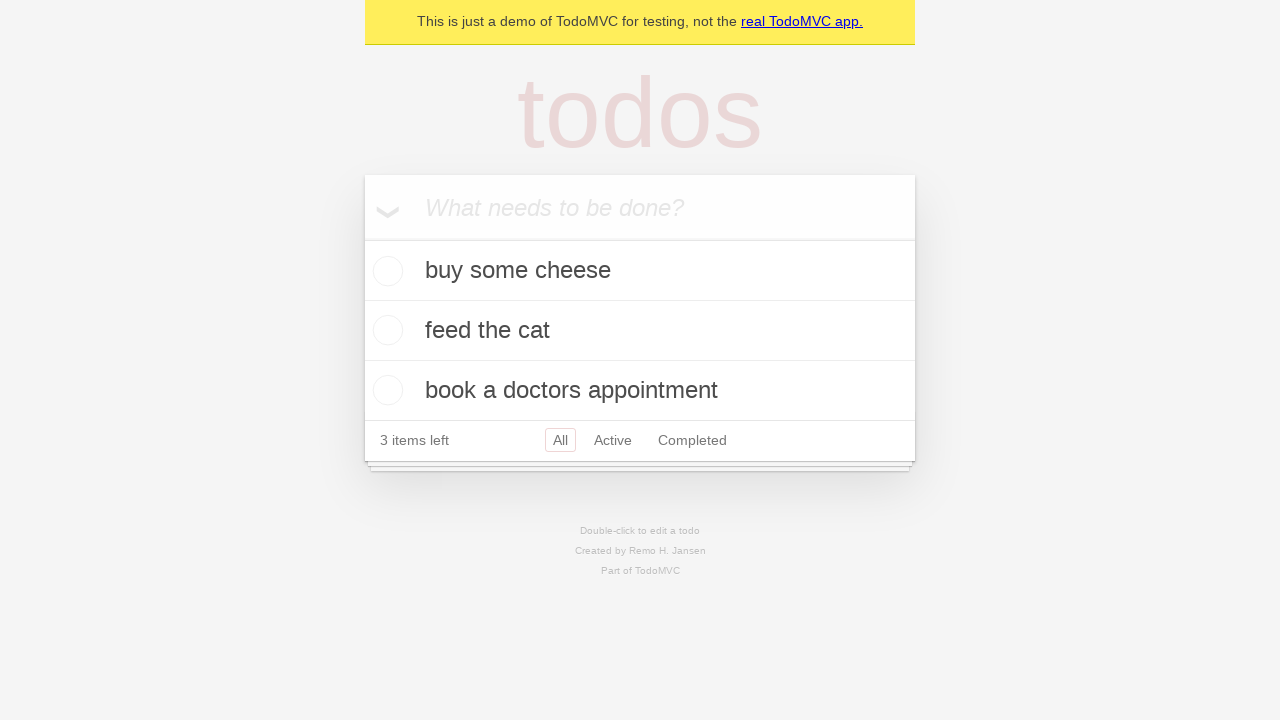

Checked 'Mark all as complete' toggle to mark all items as complete at (362, 238) on internal:label="Mark all as complete"i
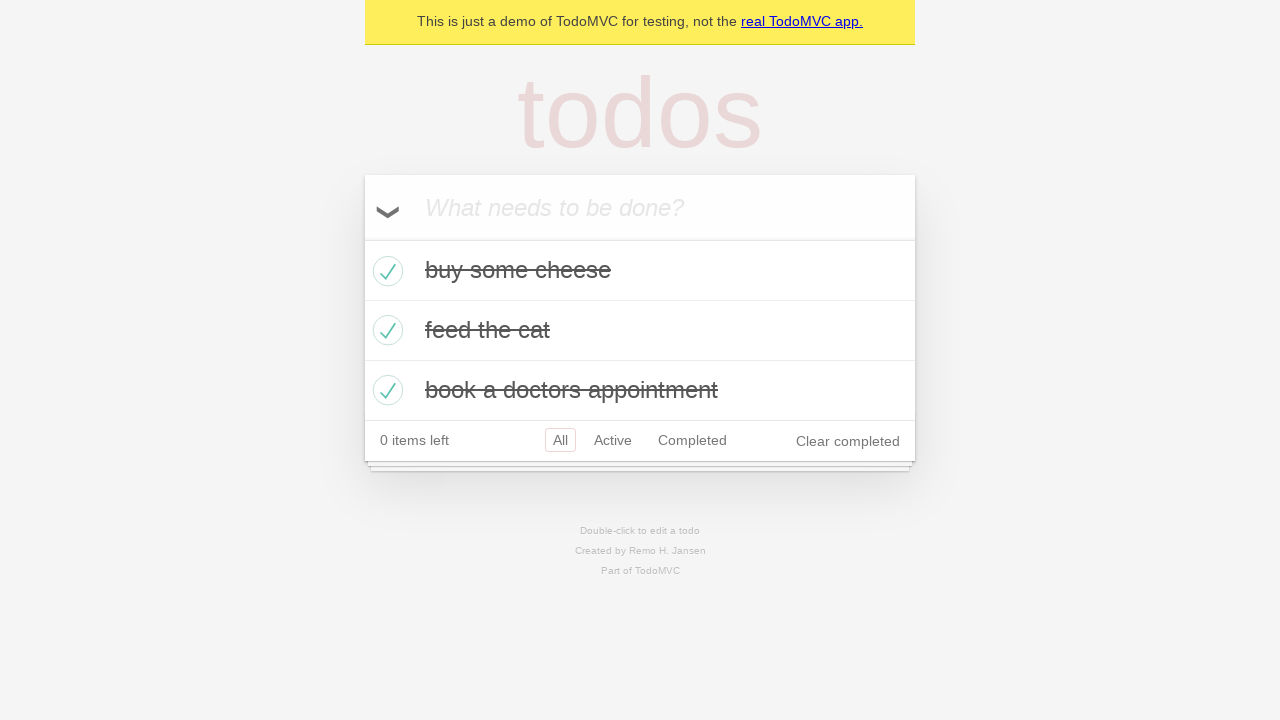

Unchecked 'Mark all as complete' toggle to clear completion state of all items at (362, 238) on internal:label="Mark all as complete"i
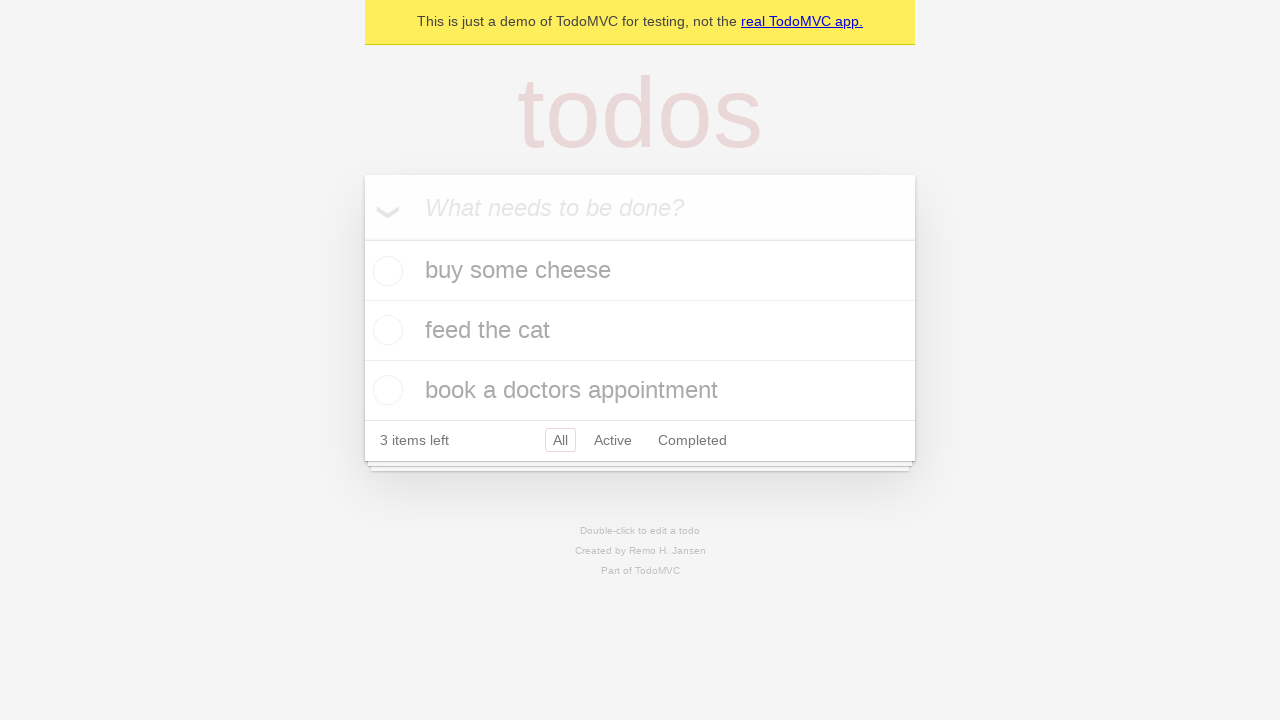

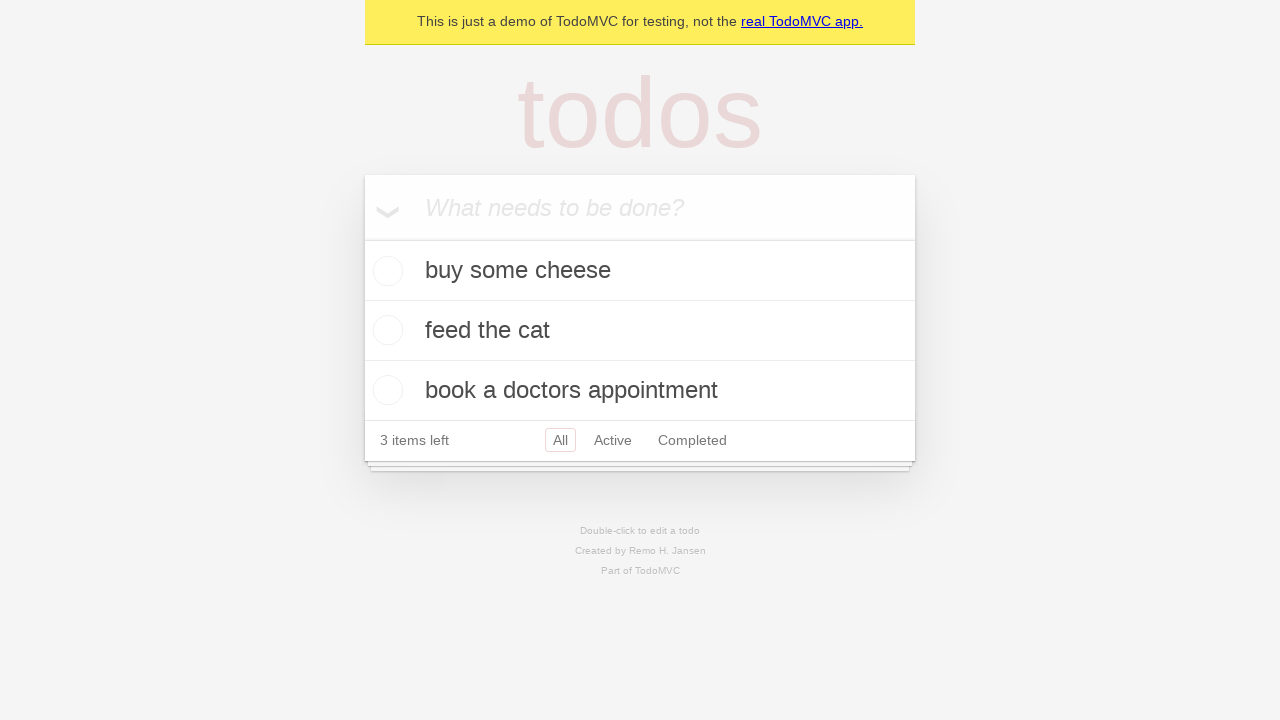